Tests alert functionality on an automation practice page by entering a name and triggering an alert dialog.

Starting URL: https://rahulshettyacademy.com/AutomationPractice/

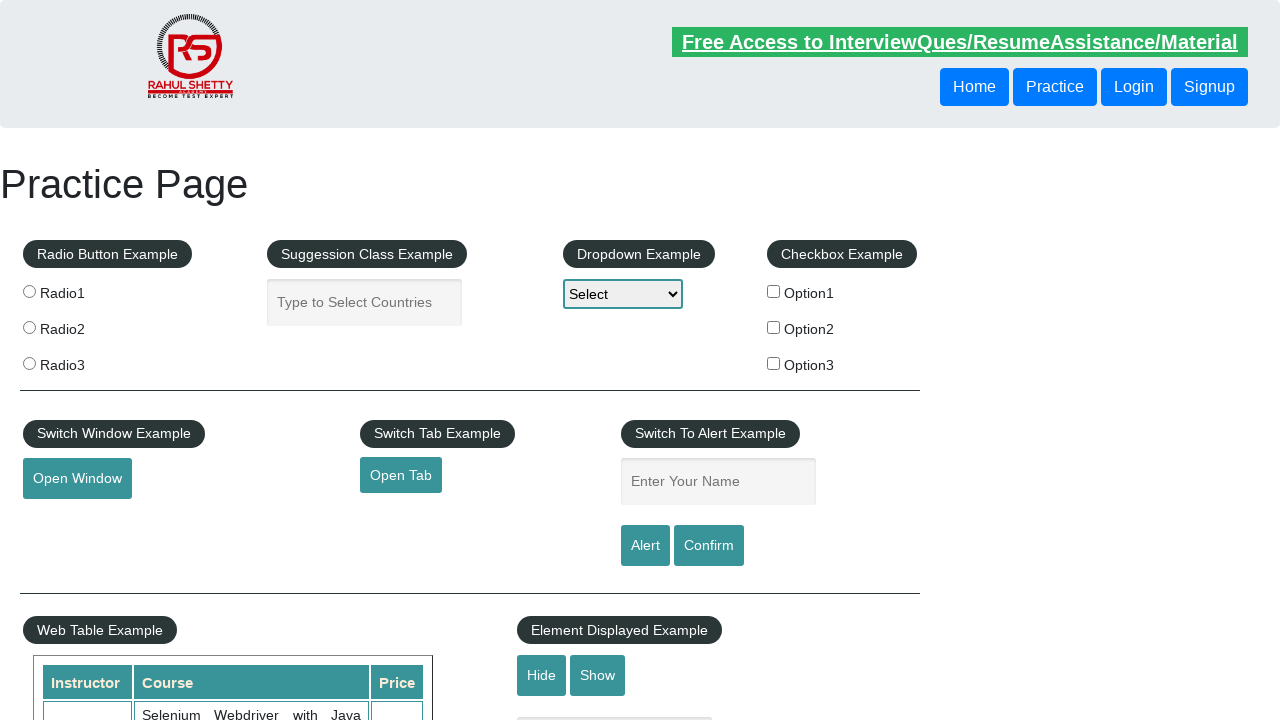

Filled alert input field with 'Test User' on input[id='name']
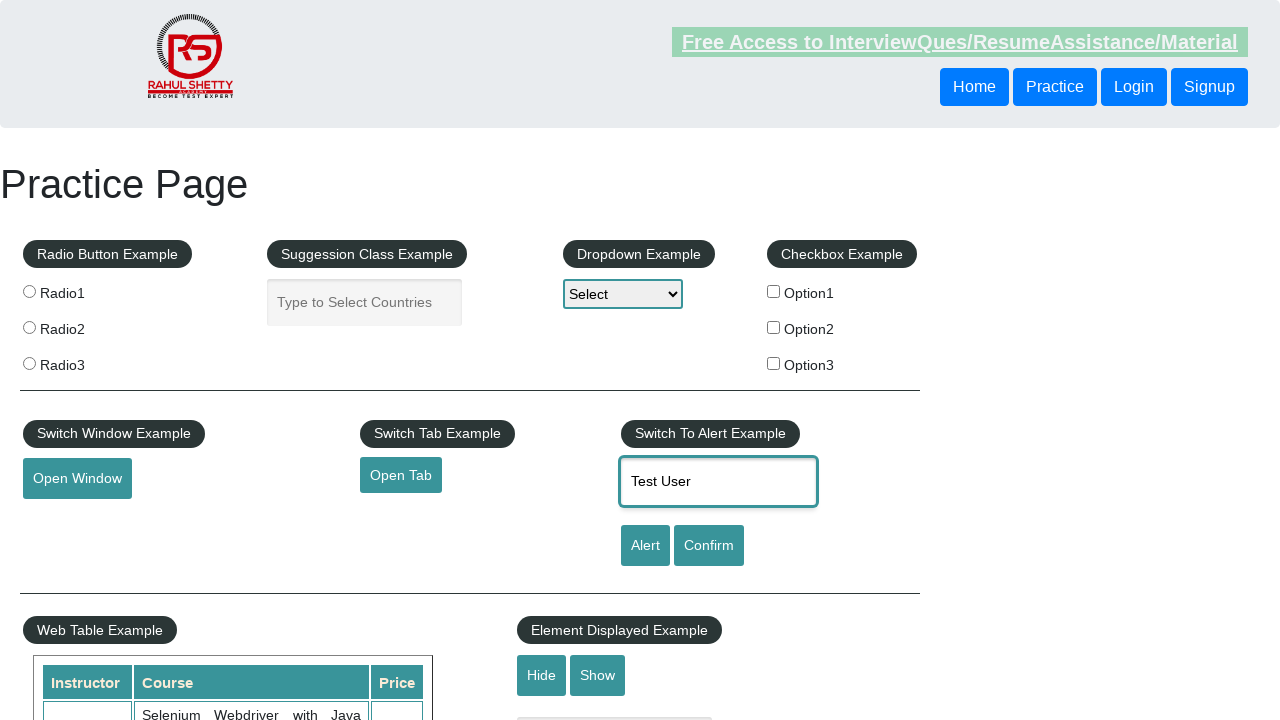

Clicked alert button to trigger alert dialog at (645, 546) on input[id='alertbtn']
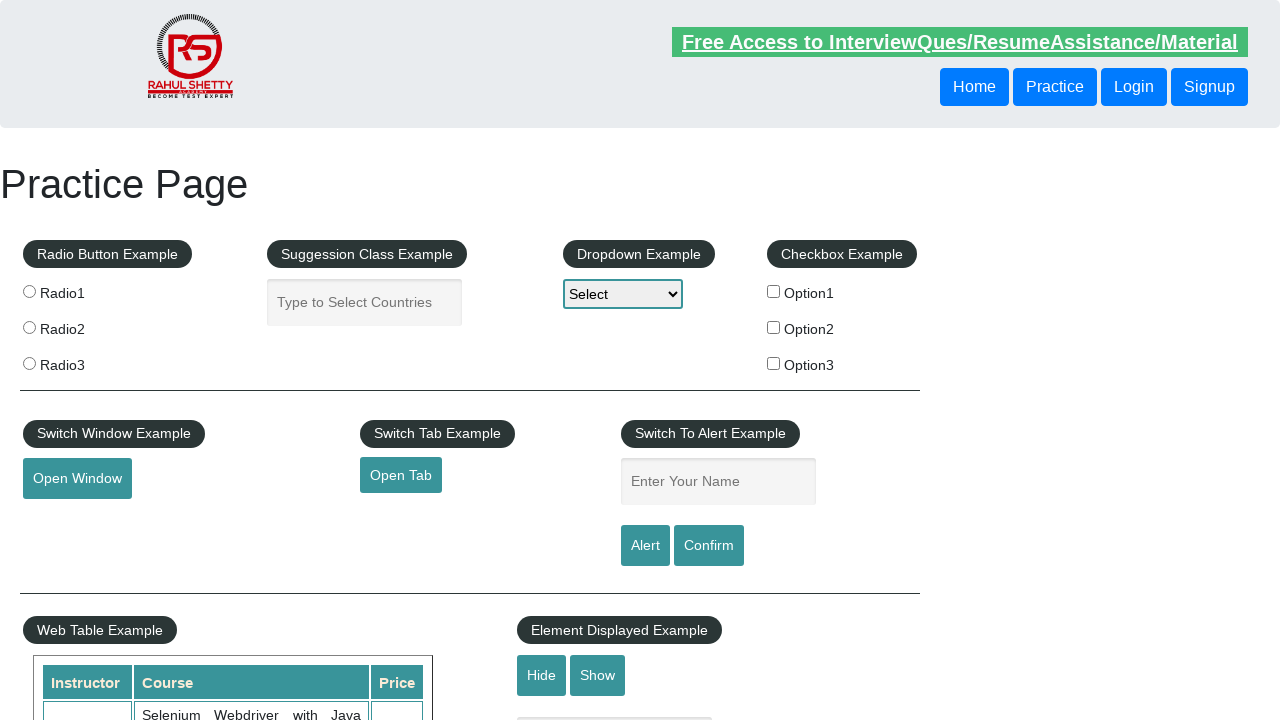

Set up alert handler to accept dialog
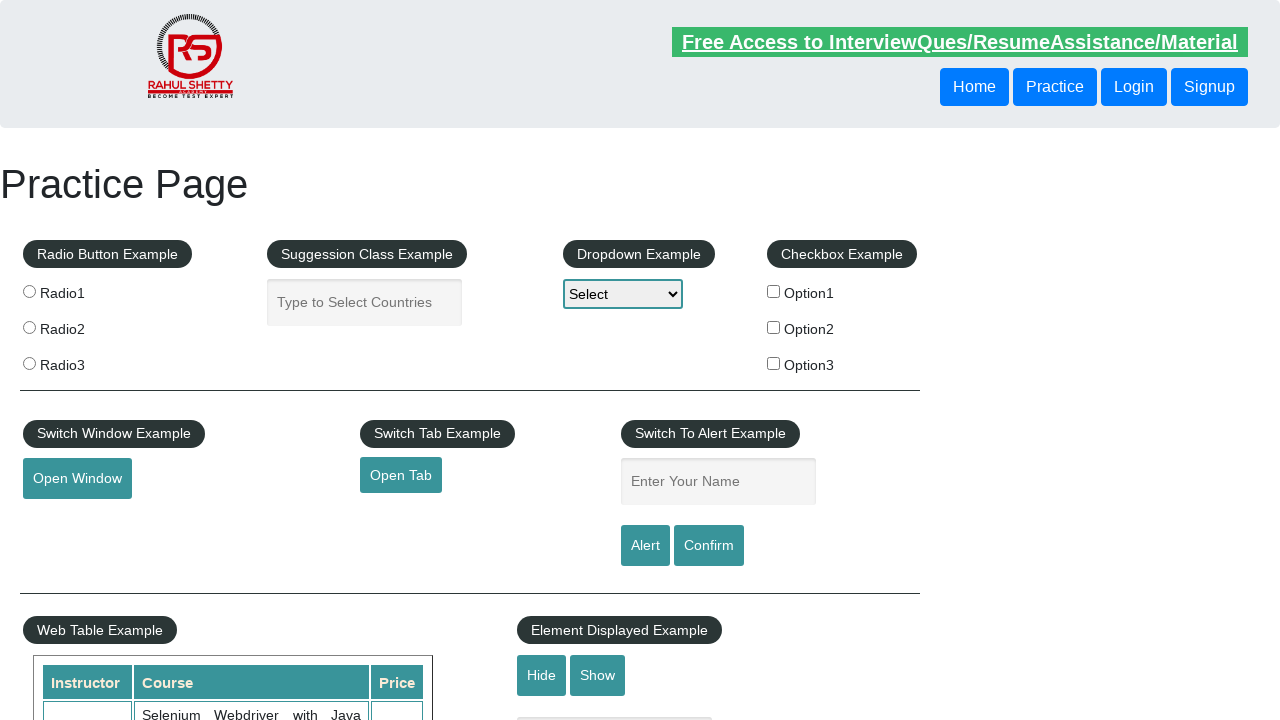

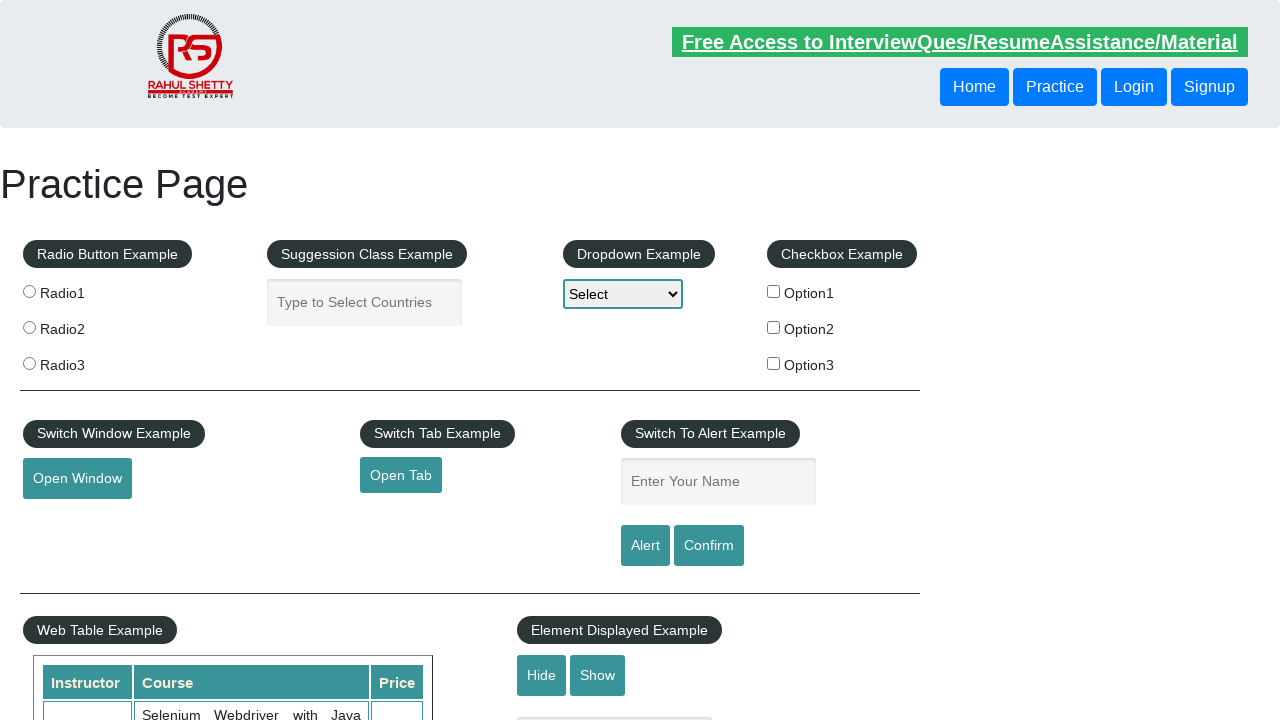